Tests network interception by navigating to Flipkart homepage while blocking image resources and logging request/response details

Starting URL: https://www.flipkart.com/

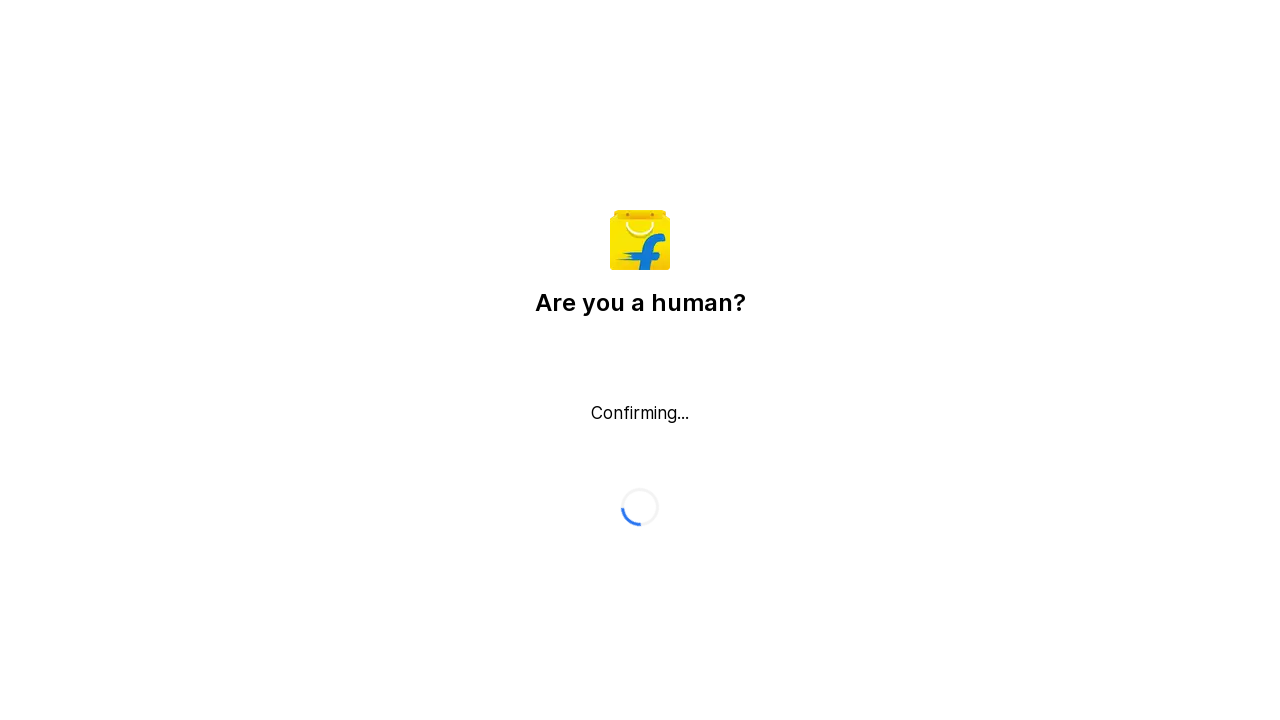

Set up network interception to block image resources
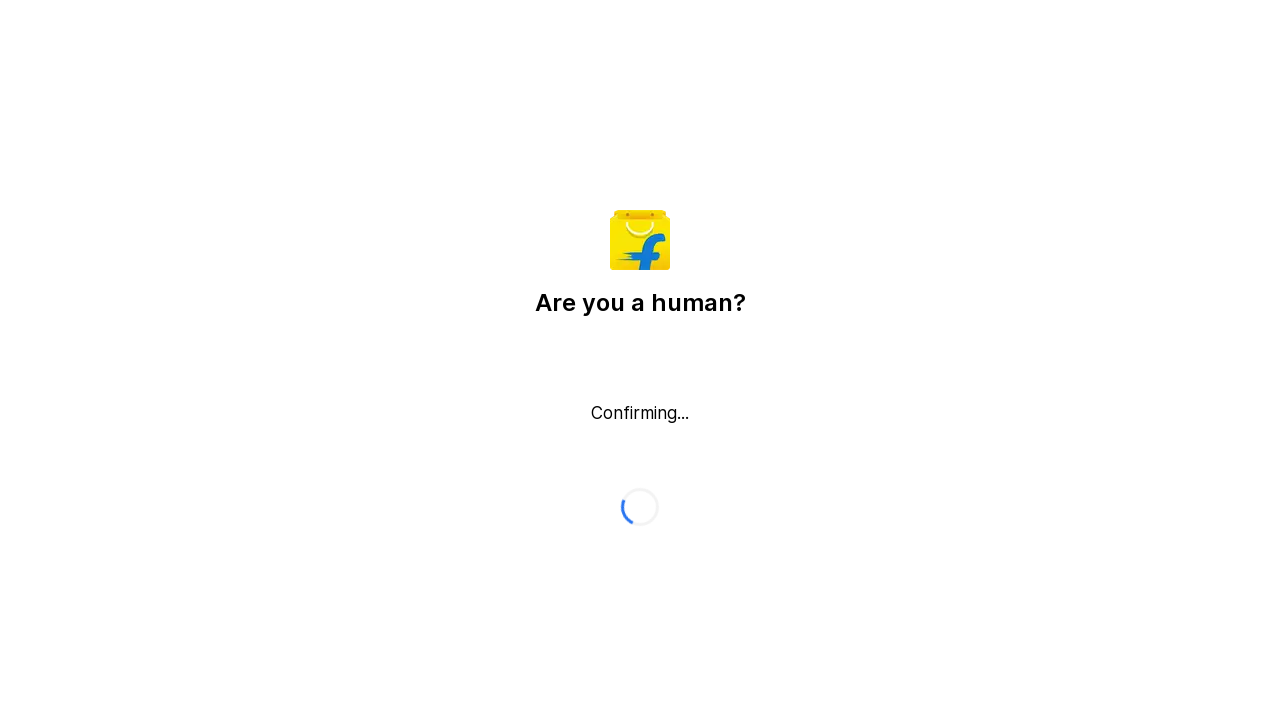

Waited for page to reach network idle state - Flipkart homepage fully loaded without images
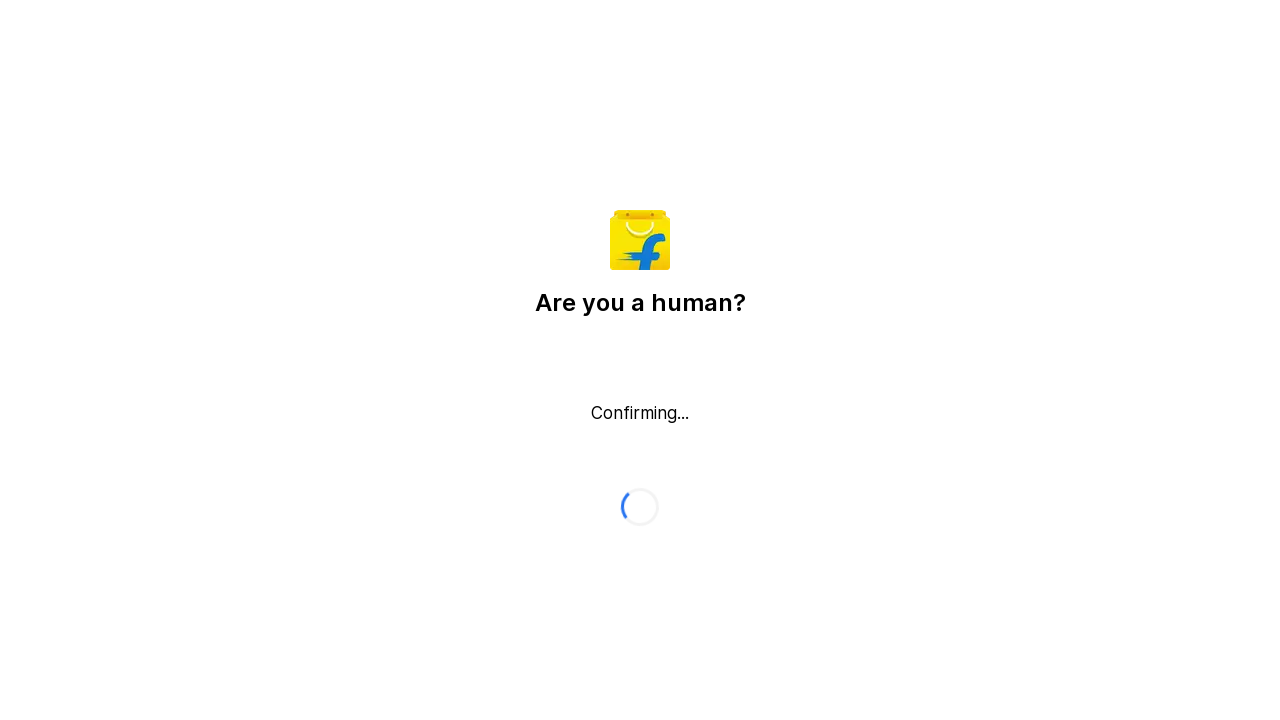

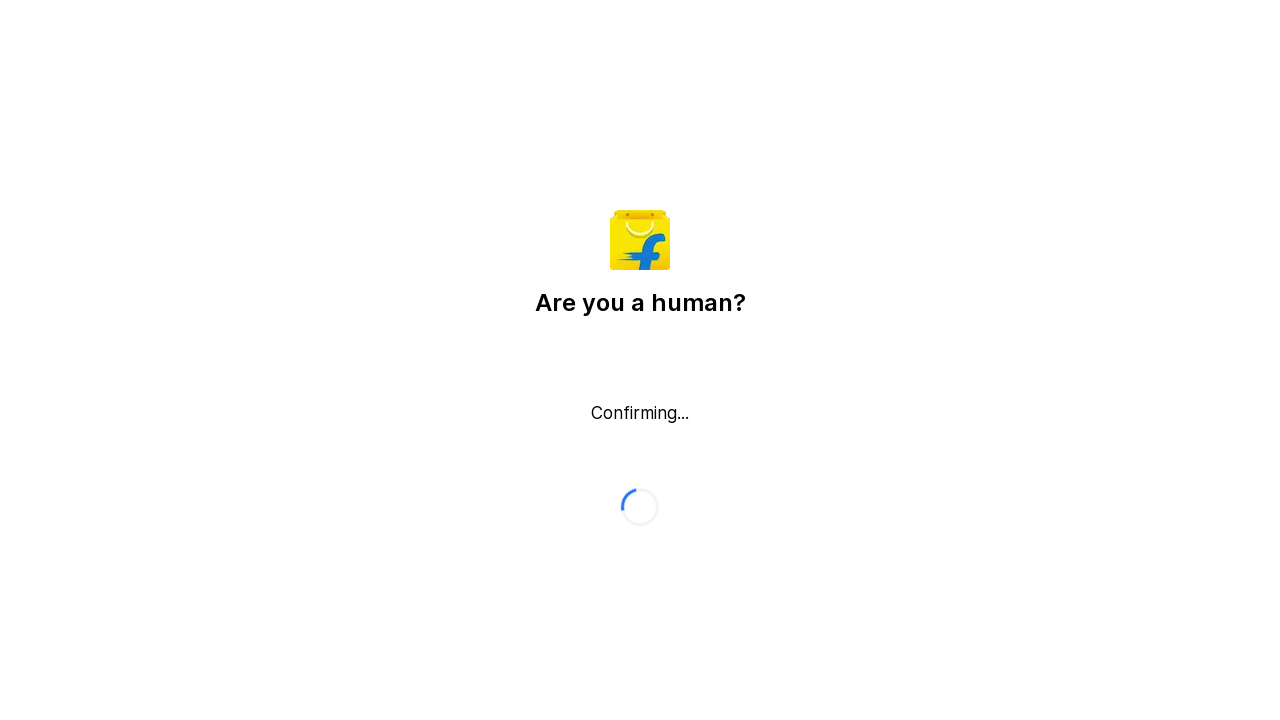